Tests drag-and-drop functionality on the jQuery UI droppable demo page by dragging an element and dropping it onto a target area within an iframe.

Starting URL: https://jqueryui.com/droppable/

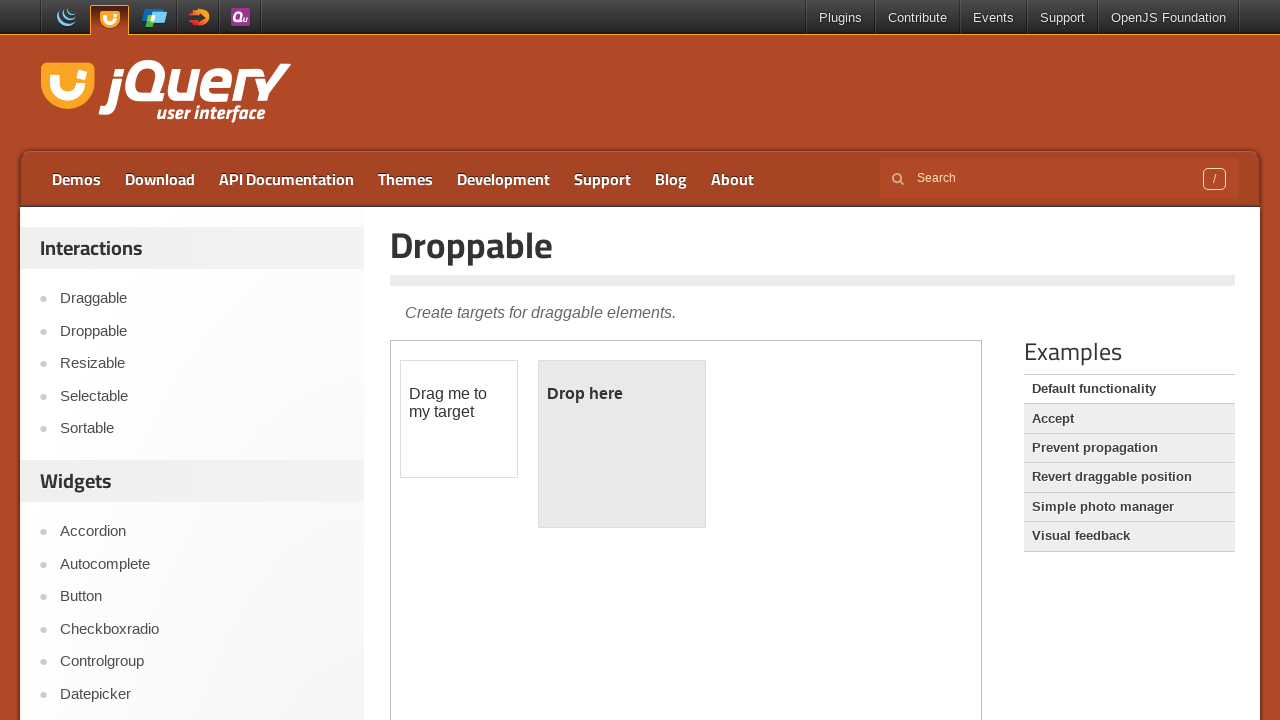

Located the demo iframe containing drag-and-drop elements
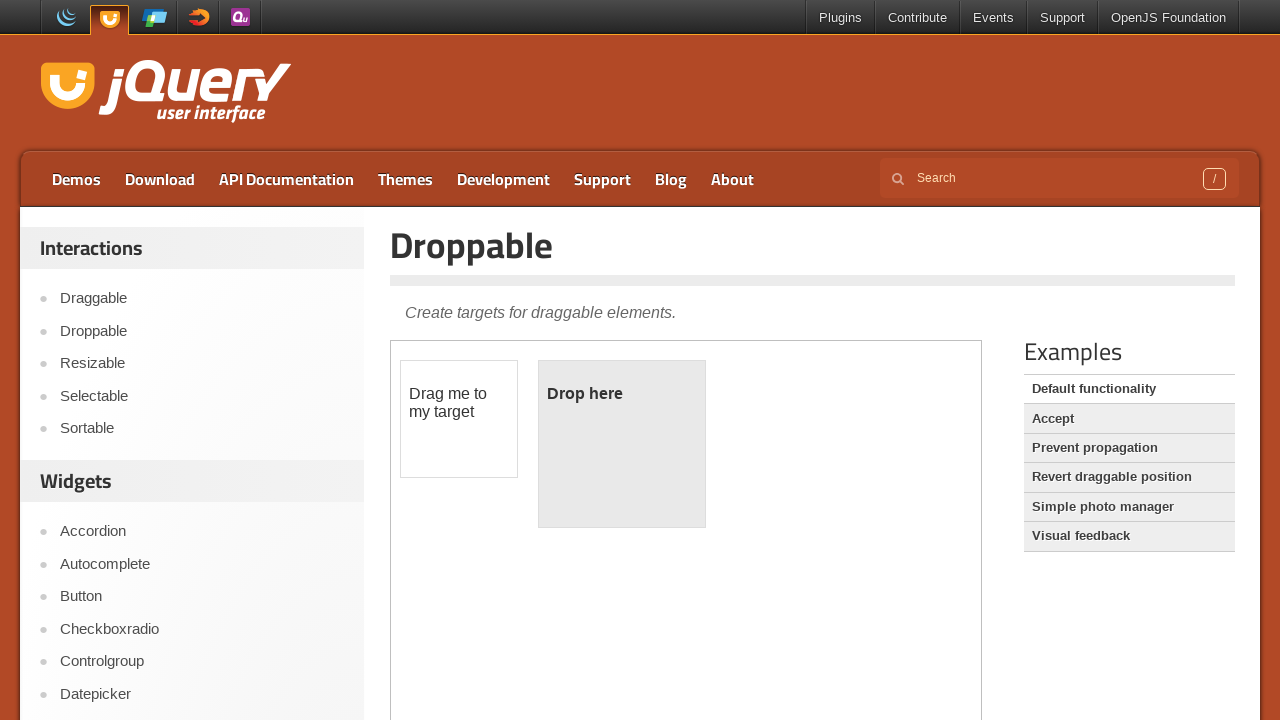

Located the draggable element within the iframe
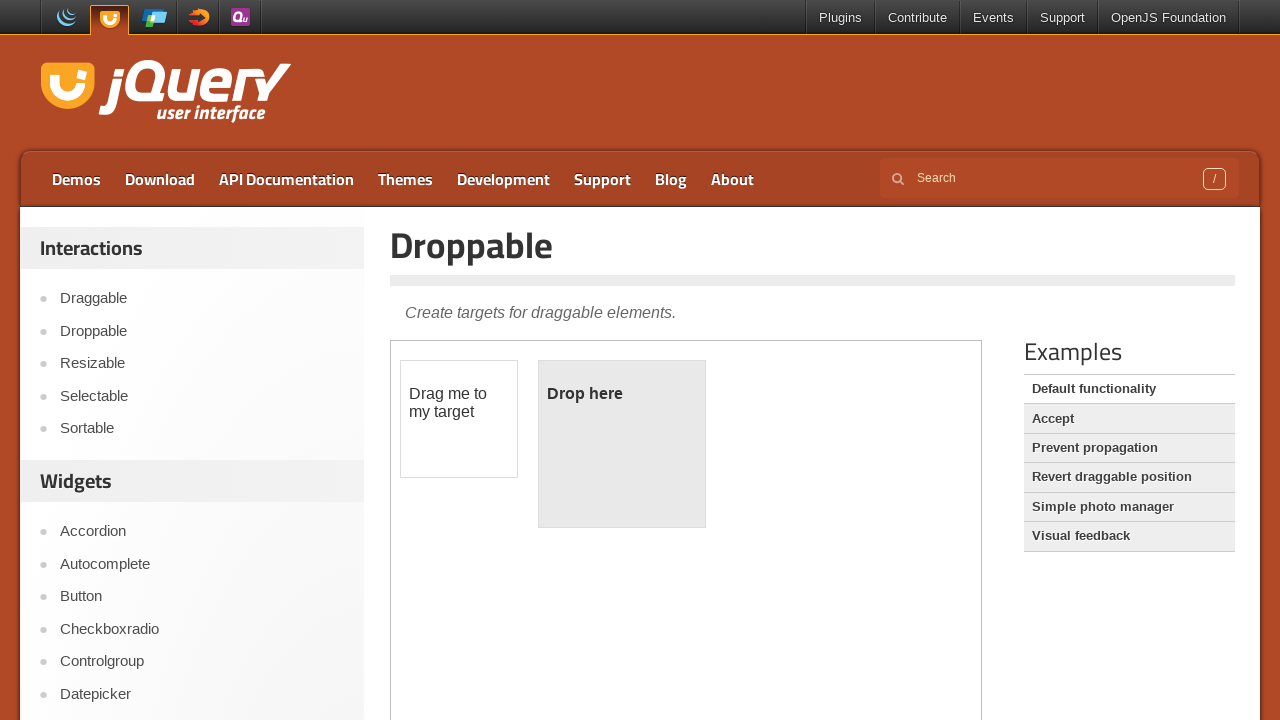

Located the droppable target element within the iframe
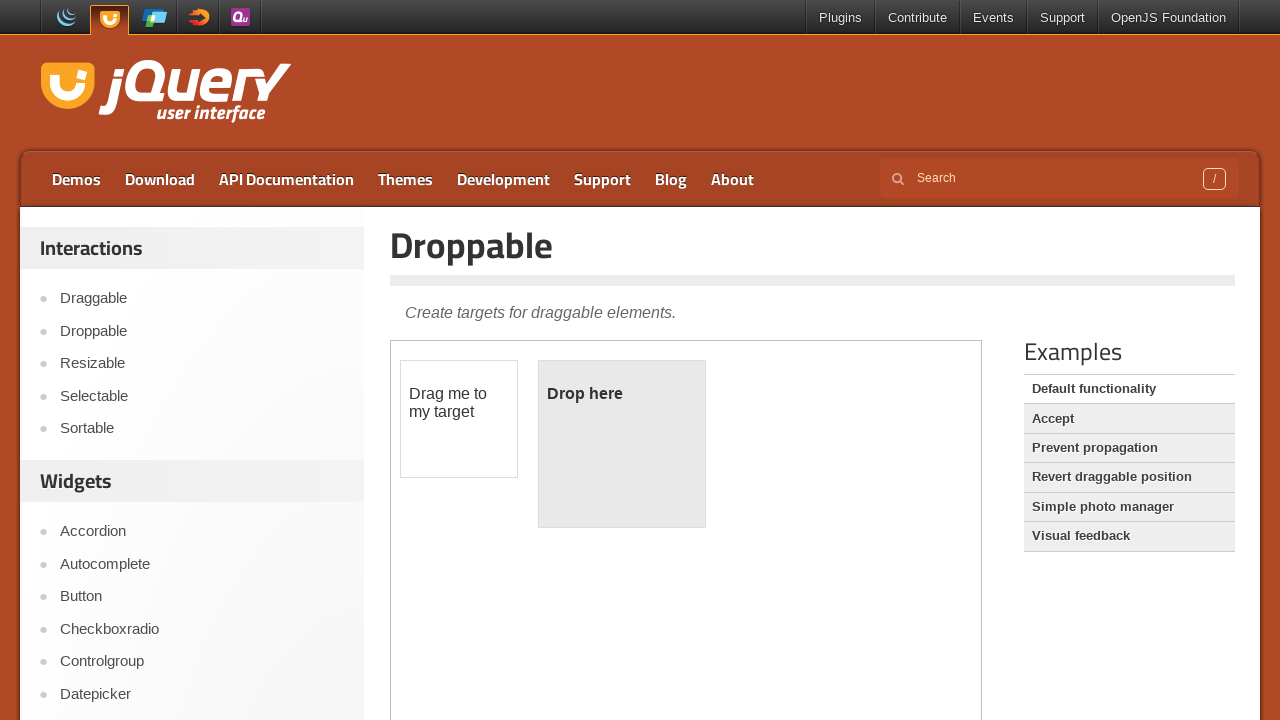

Dragged the draggable element and dropped it onto the droppable target at (622, 444)
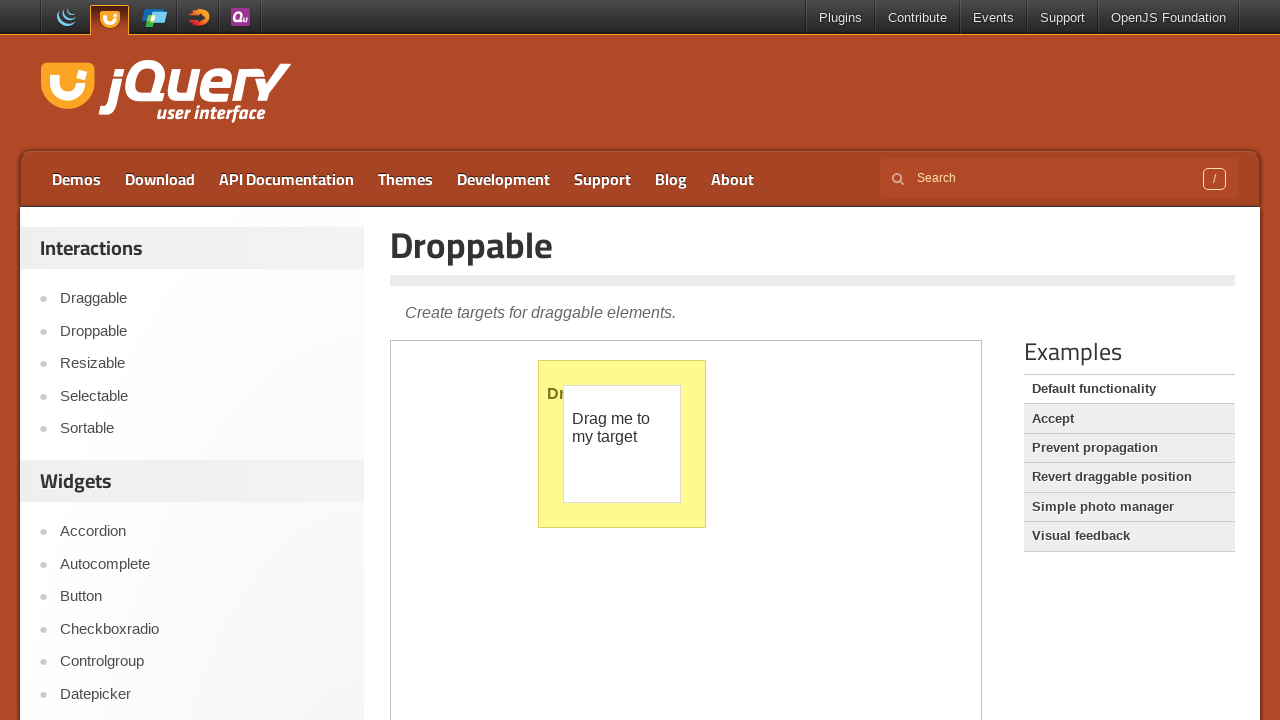

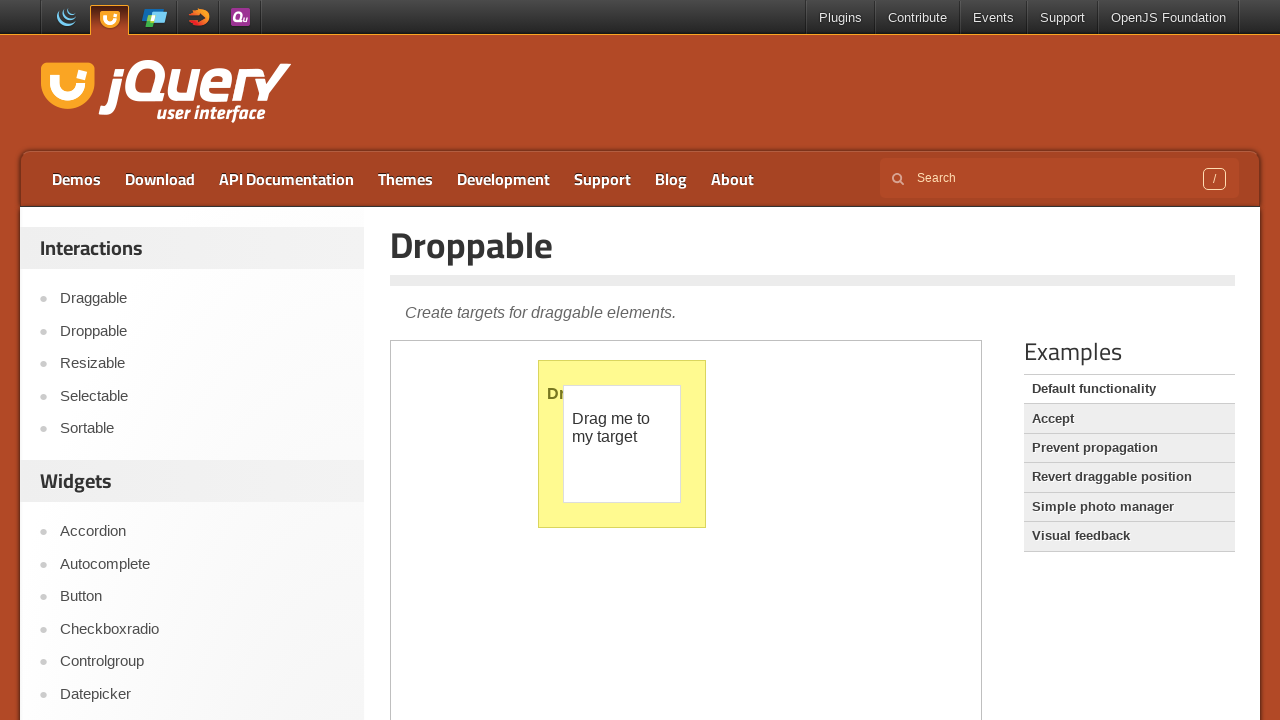